Tests posting content to Pastebin by filling in the text area with a message and submitting the form, including selecting an expiration time from a dropdown.

Starting URL: https://pastebin.com

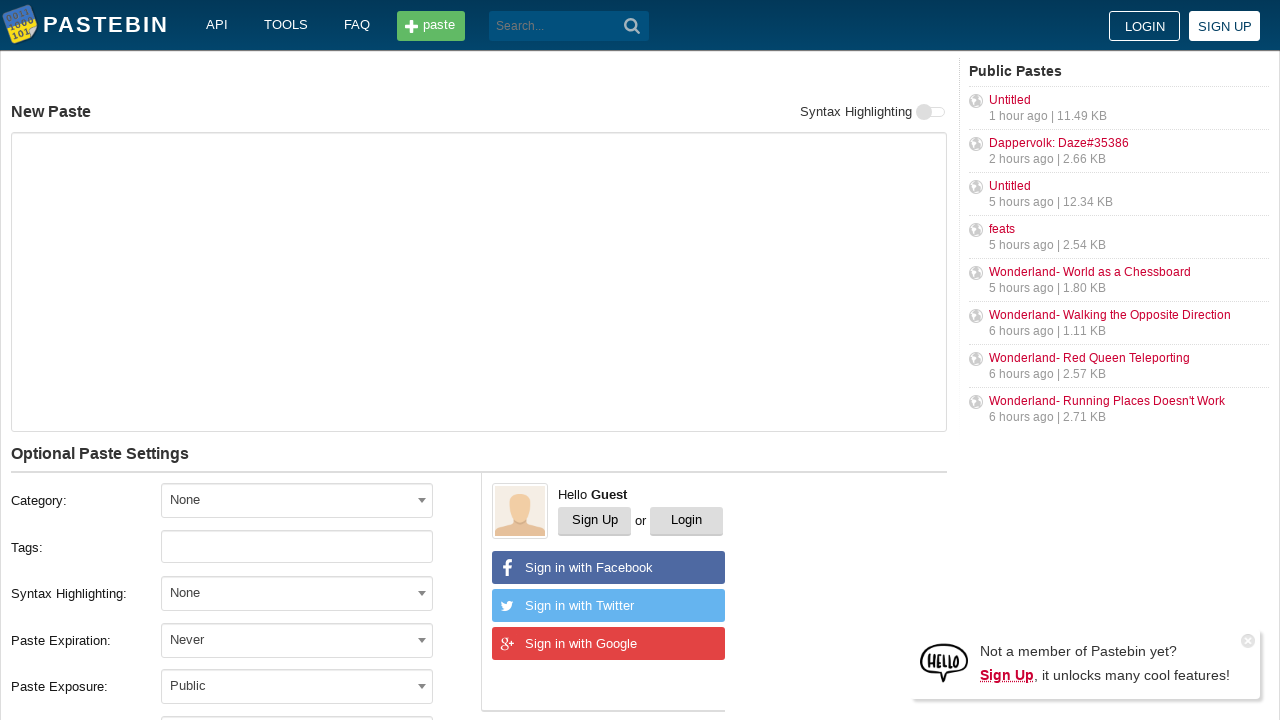

Filled paste text area with test content on #postform-text
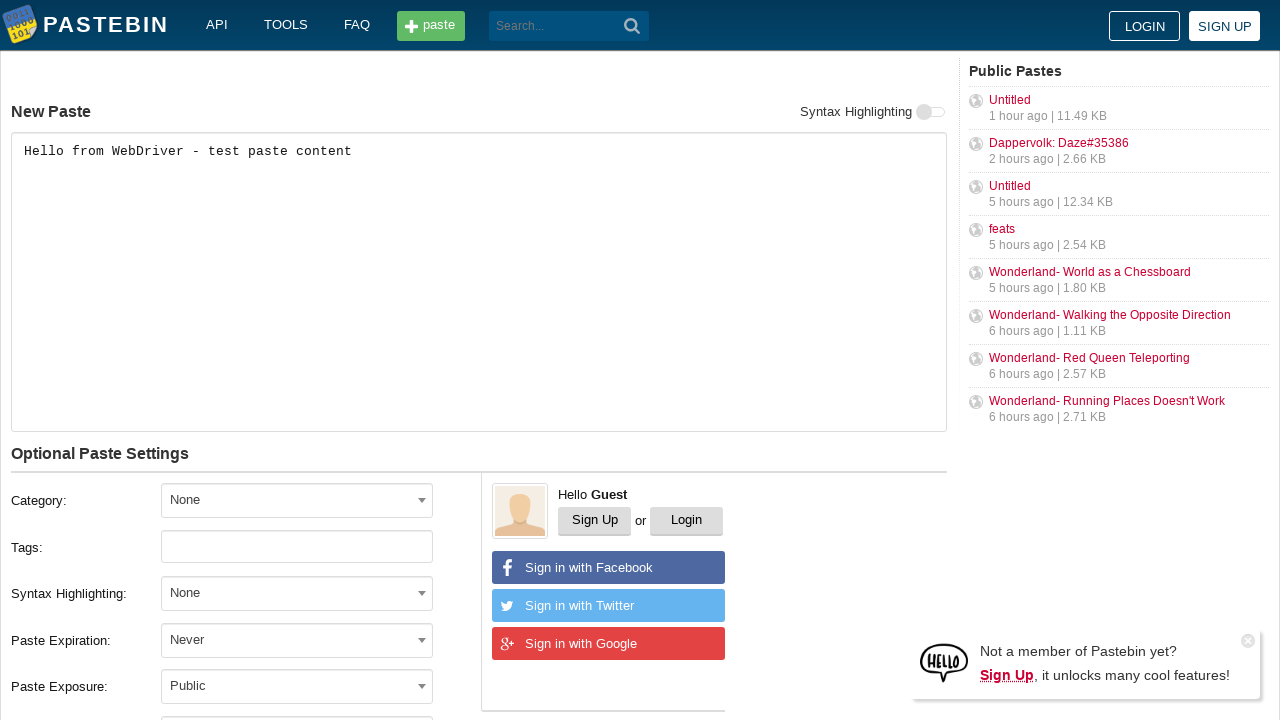

Clicked expiration time dropdown at (297, 640) on #select2-postform-expiration-container
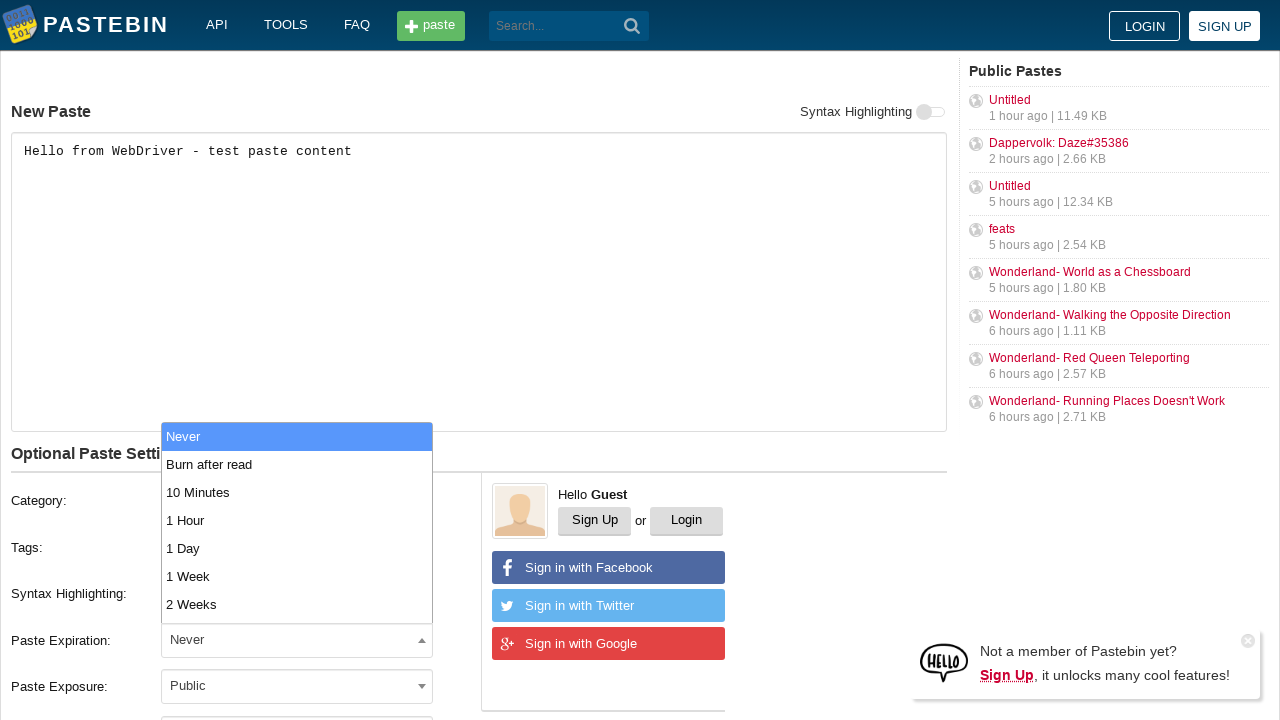

Dropdown options loaded
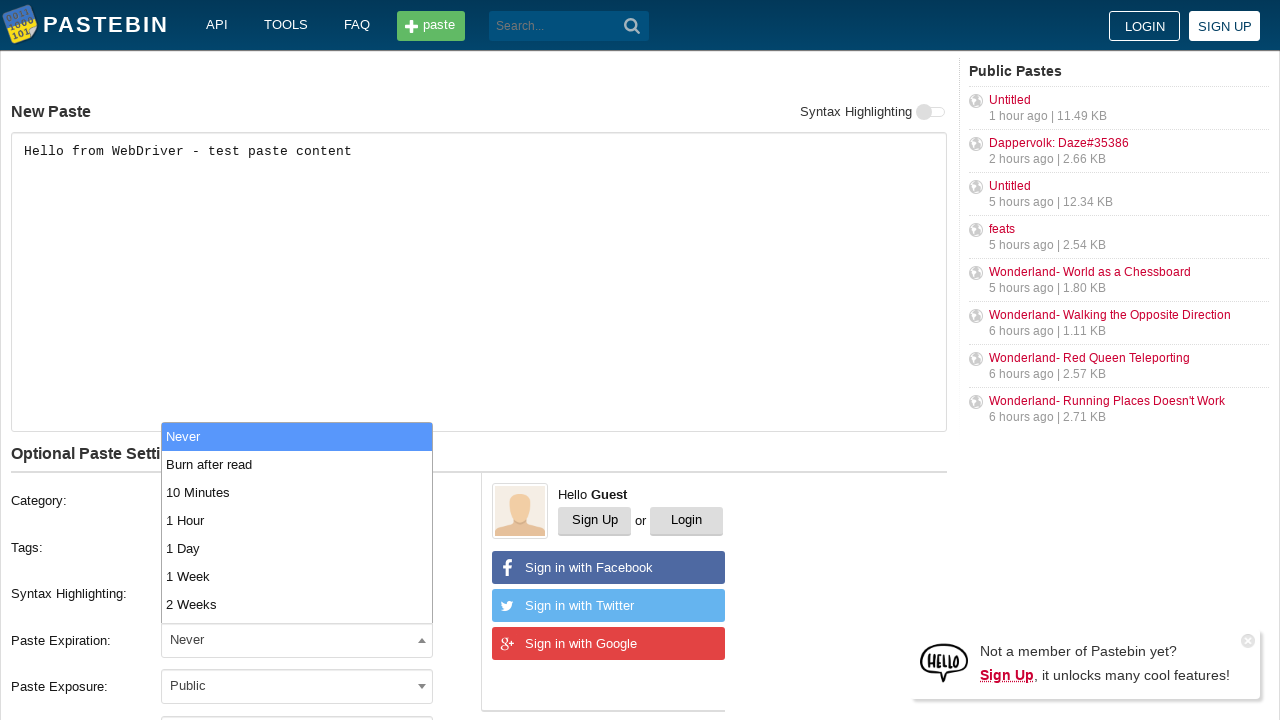

Selected '10 Minutes' from expiration dropdown at (297, 492) on li.select2-results__option:has-text('10 Minutes')
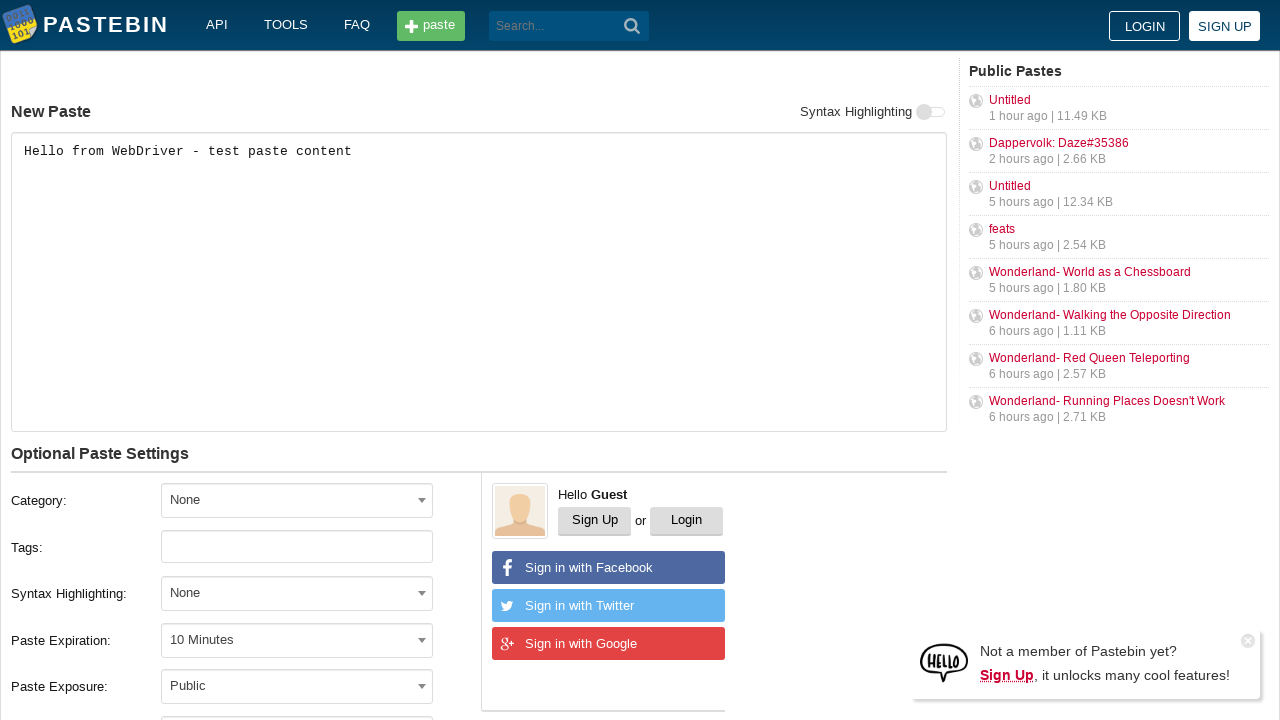

Clicked submit button to post paste at (632, 26) on button[type='submit']
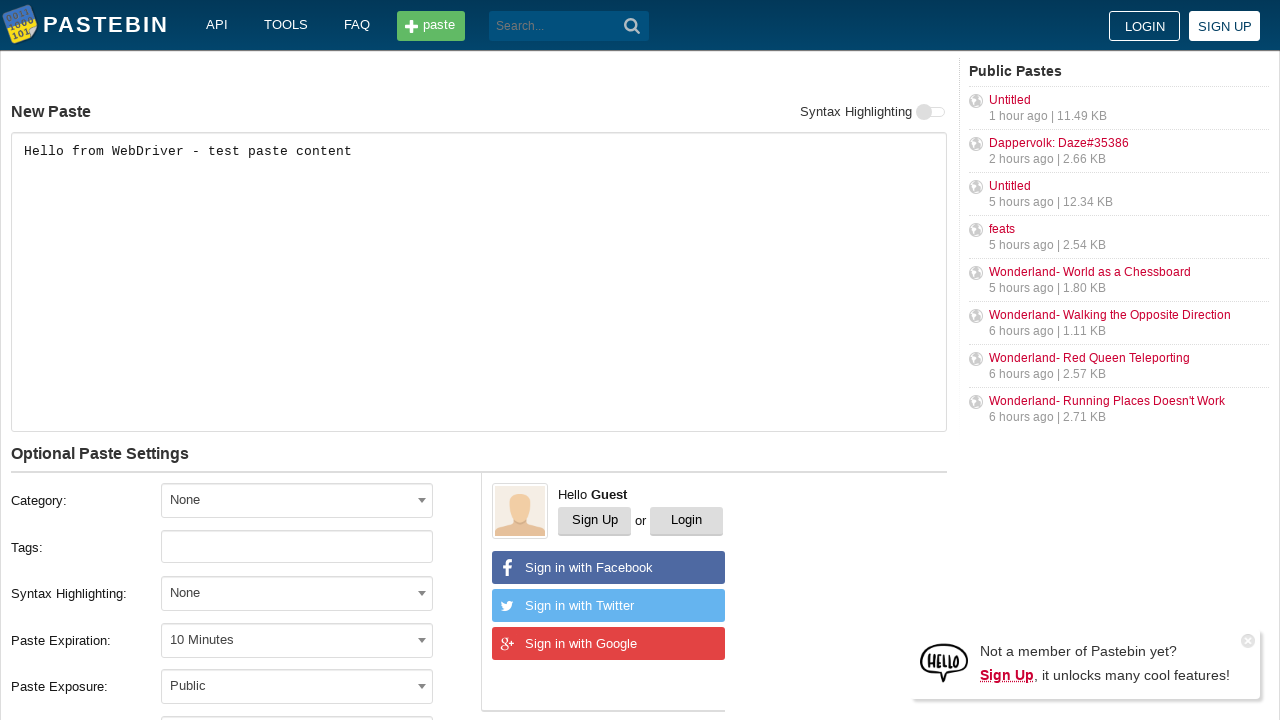

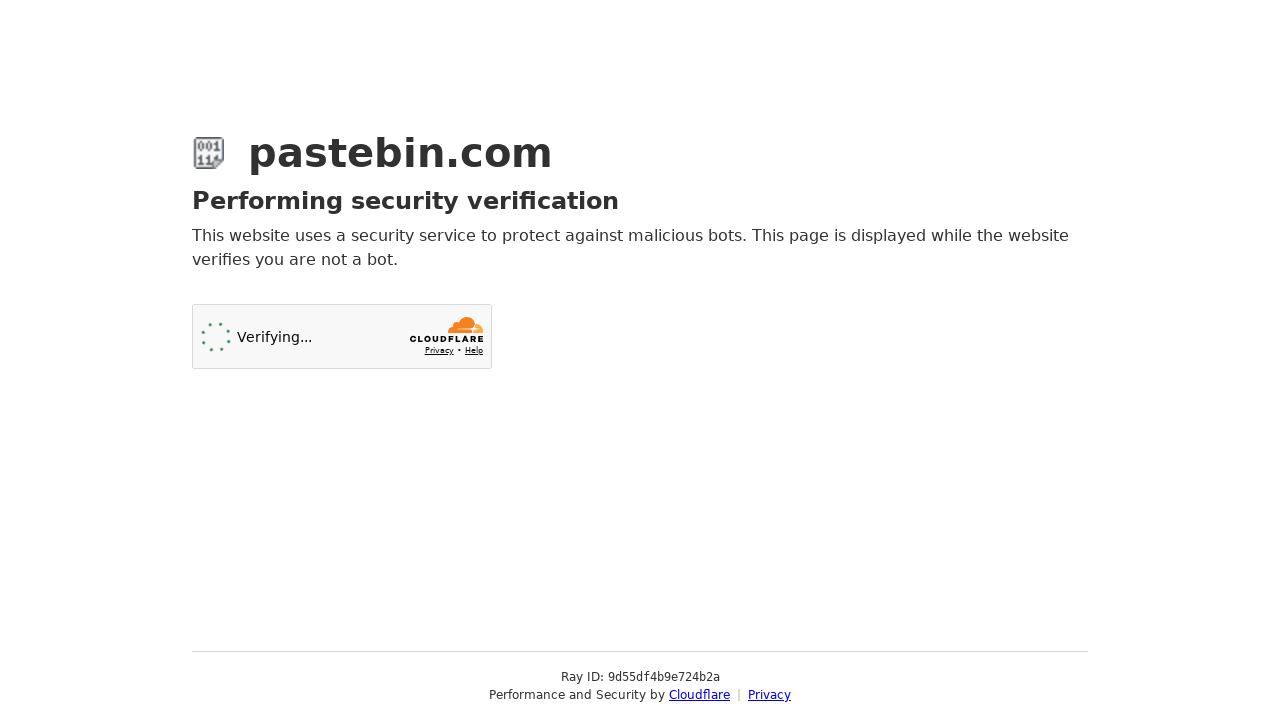